Tests that attempting to login with locked out user credentials displays the appropriate error message

Starting URL: https://www.saucedemo.com/

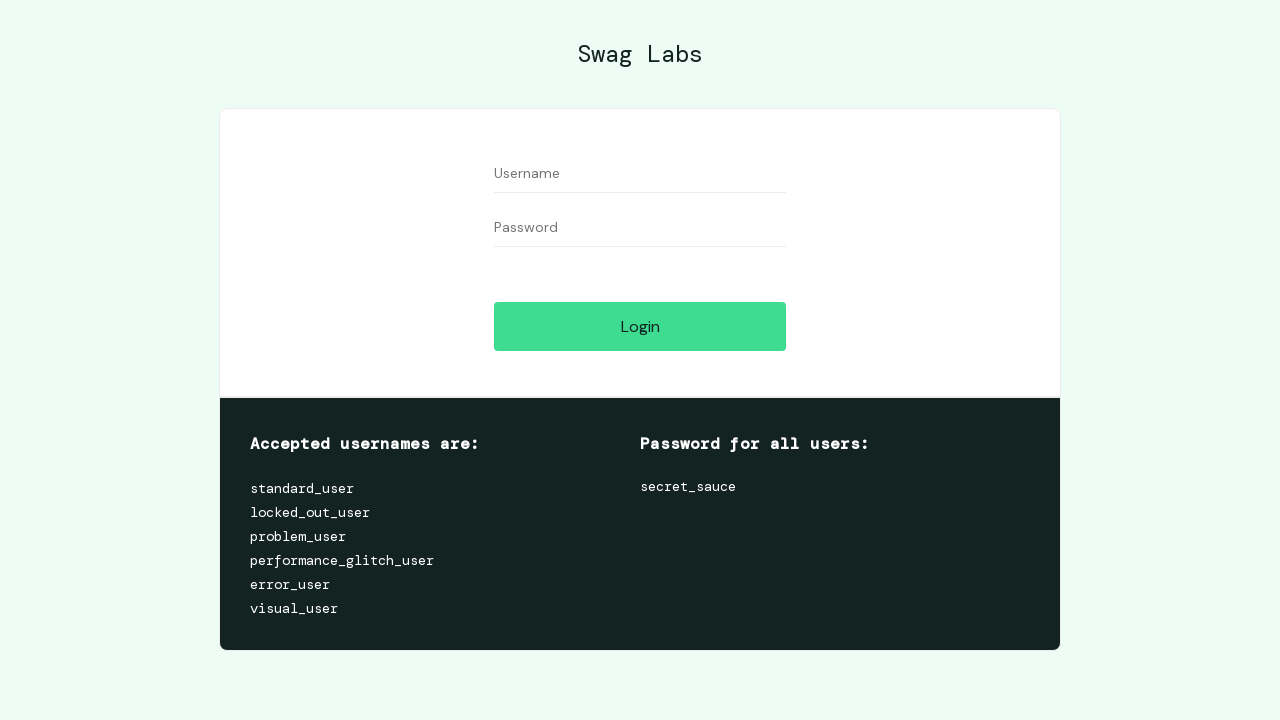

Filled username field with 'locked_out_user' on #user-name
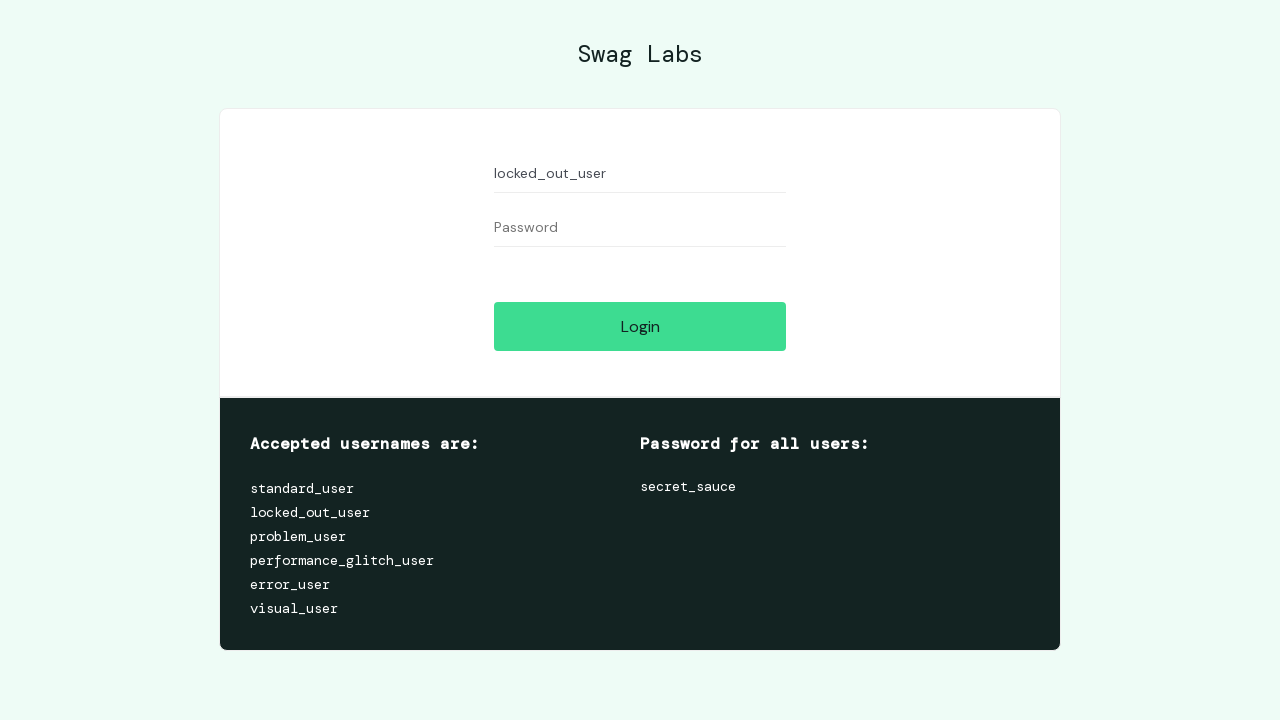

Filled password field with 'secret_sauce' on #password
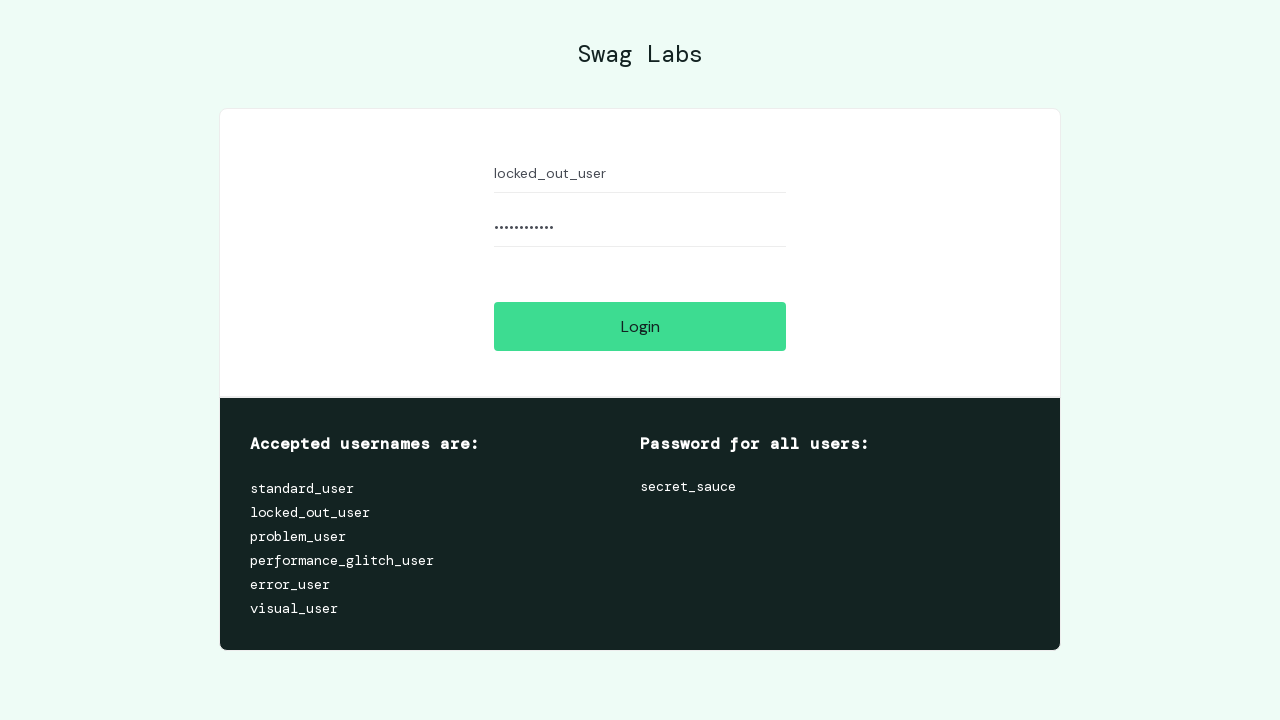

Clicked login button at (640, 326) on #login-button
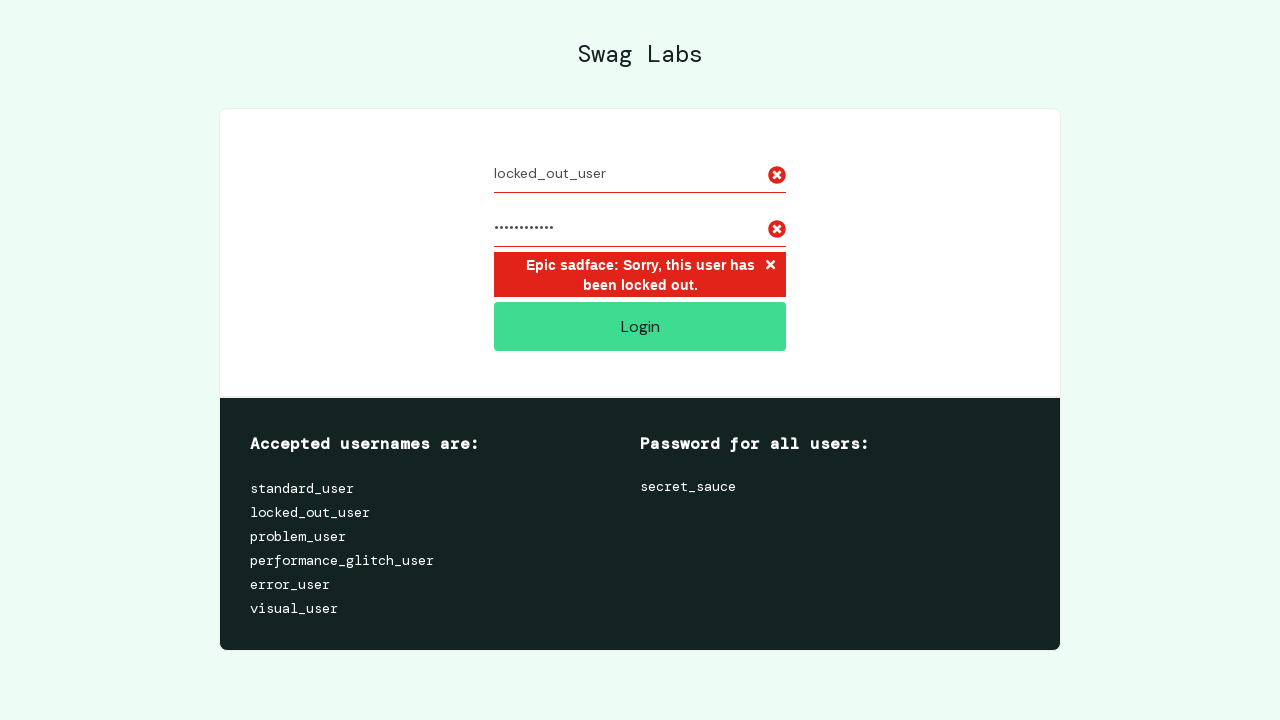

Error message element loaded
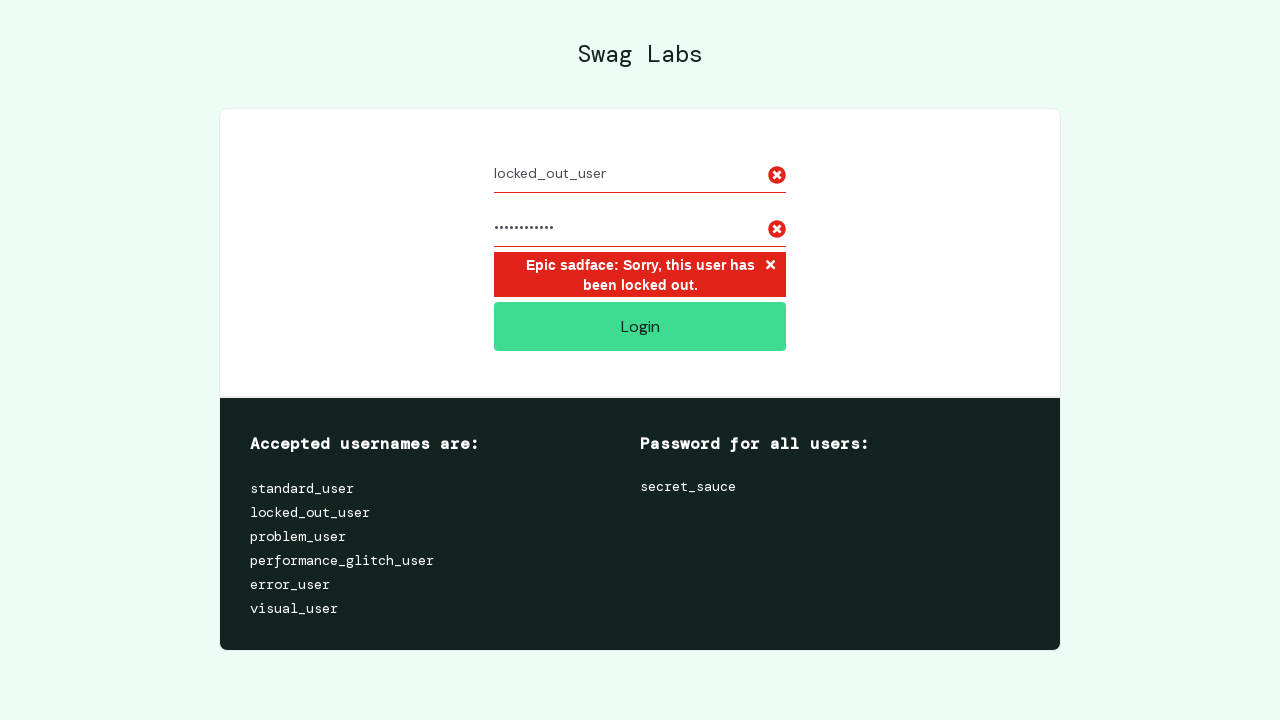

Verified locked out error message is displayed
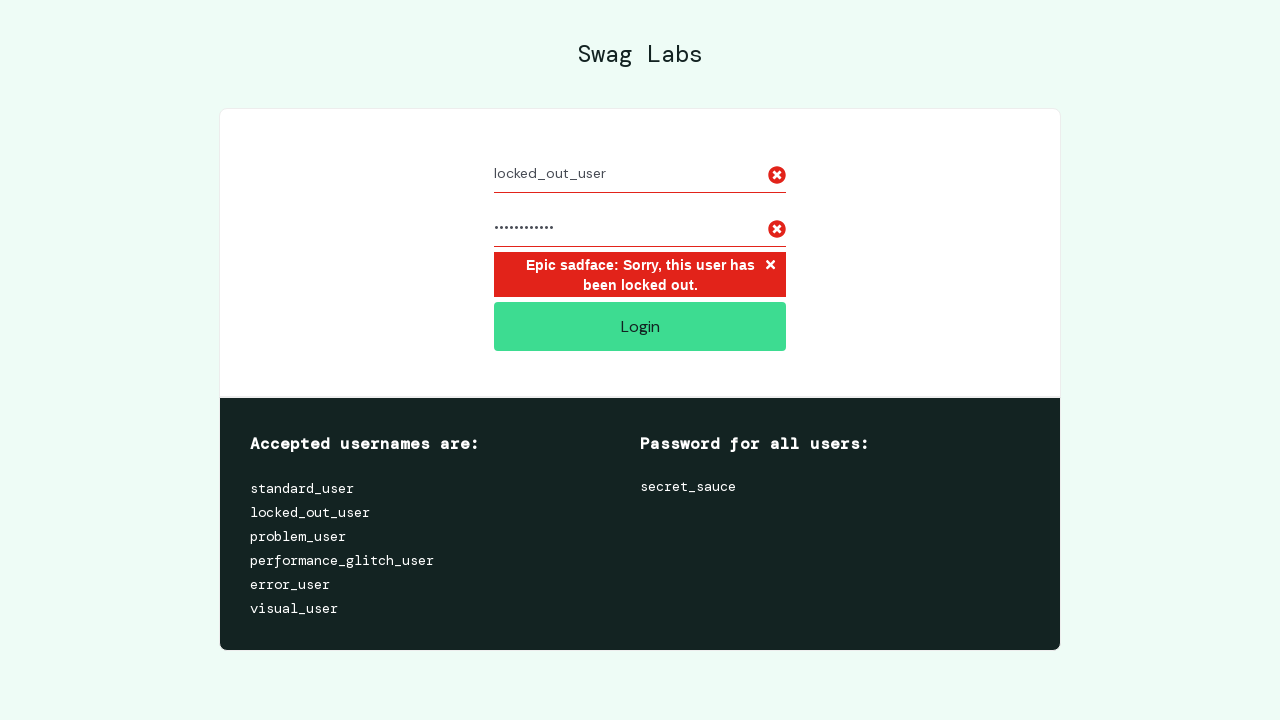

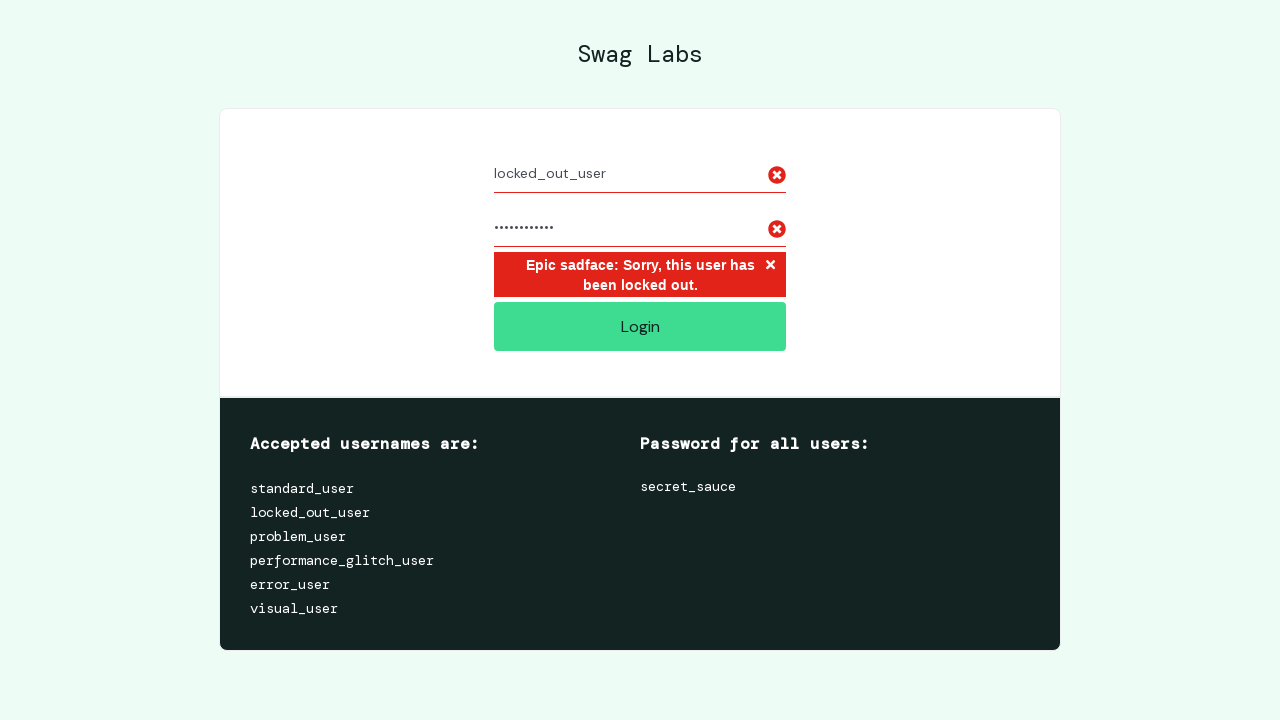